Tests dynamic loading by clicking start button and waiting exactly 5 seconds for the content to load

Starting URL: https://automationfc.github.io/dynamic-loading/

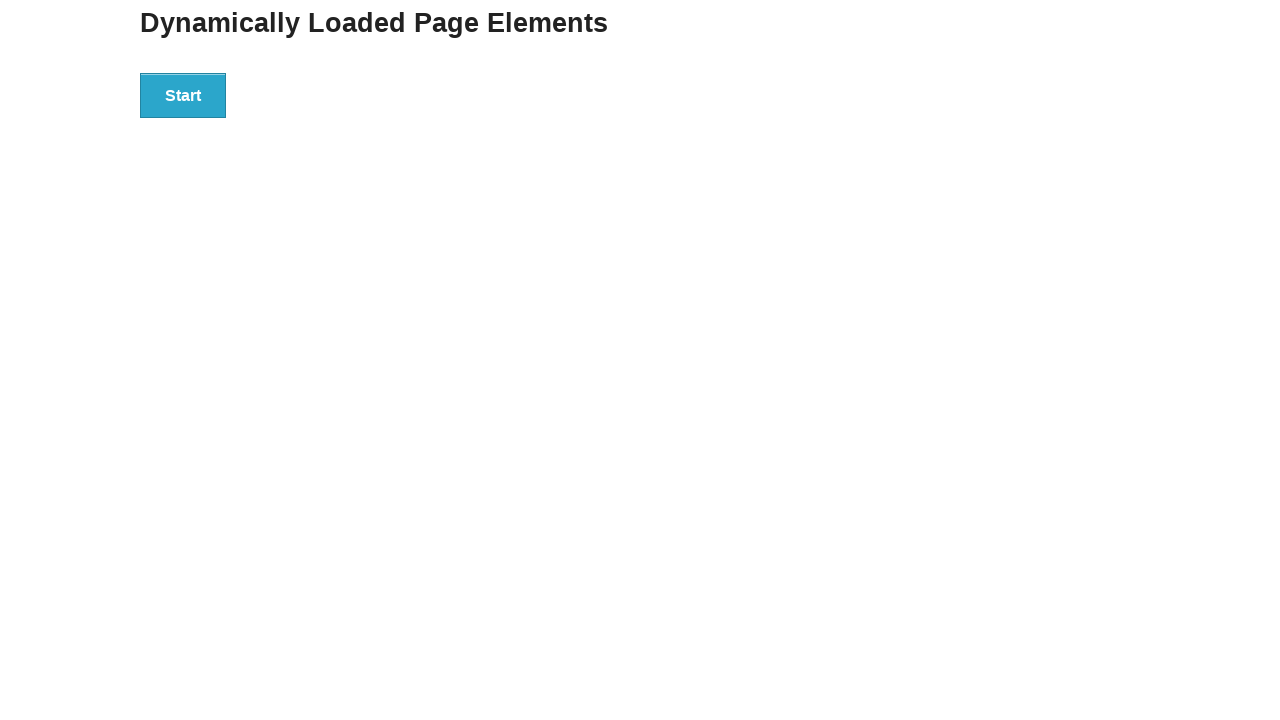

Navigated to dynamic loading test page
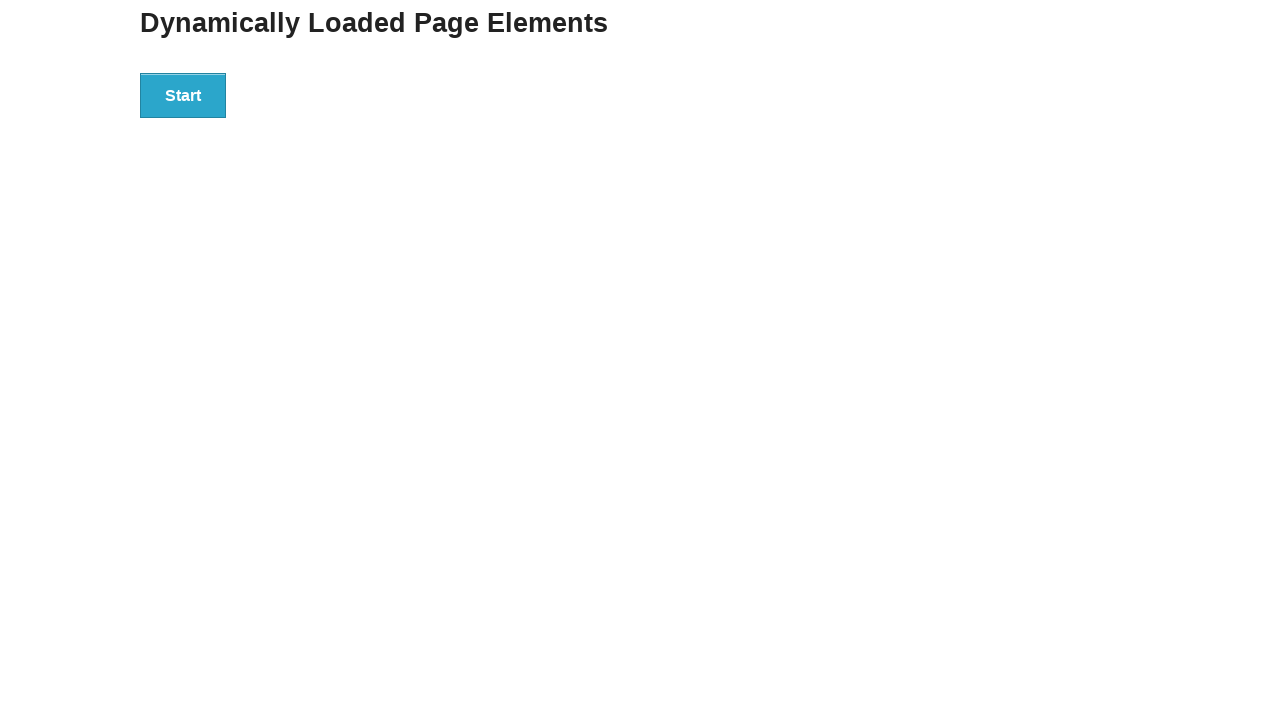

Clicked start button to trigger dynamic loading at (183, 95) on div#start>button
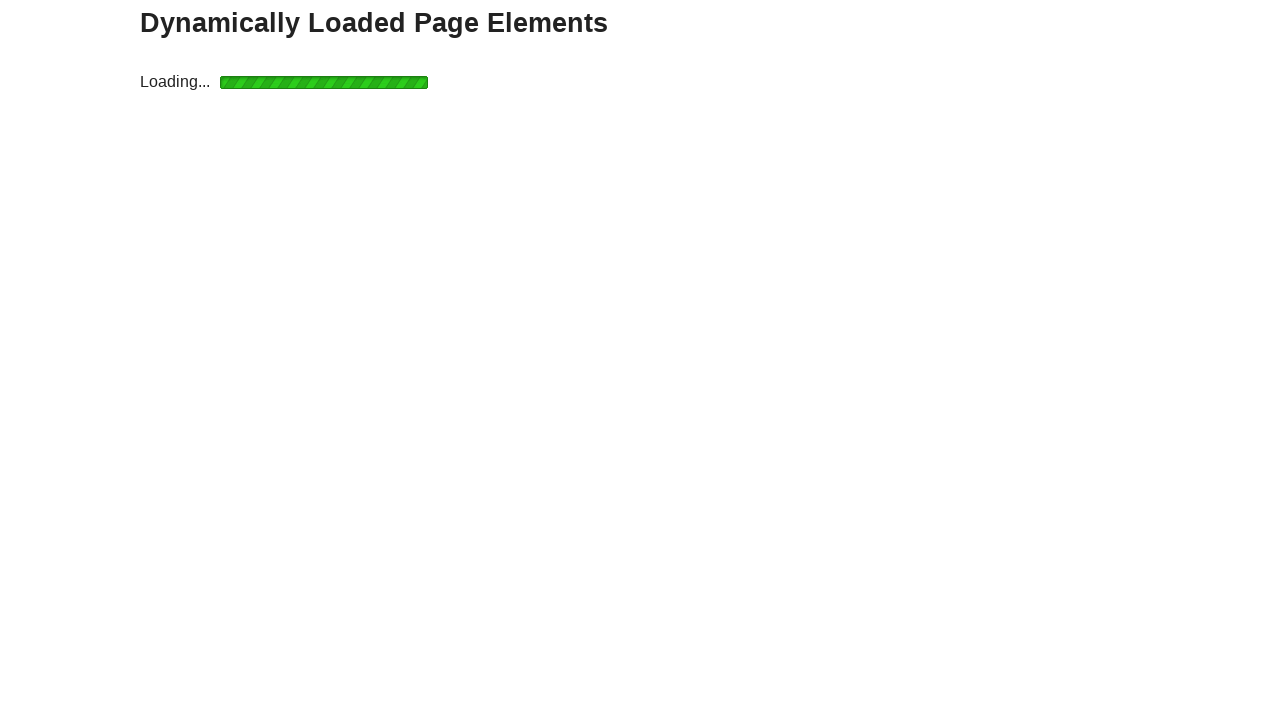

Waited exactly 5 seconds for content to load
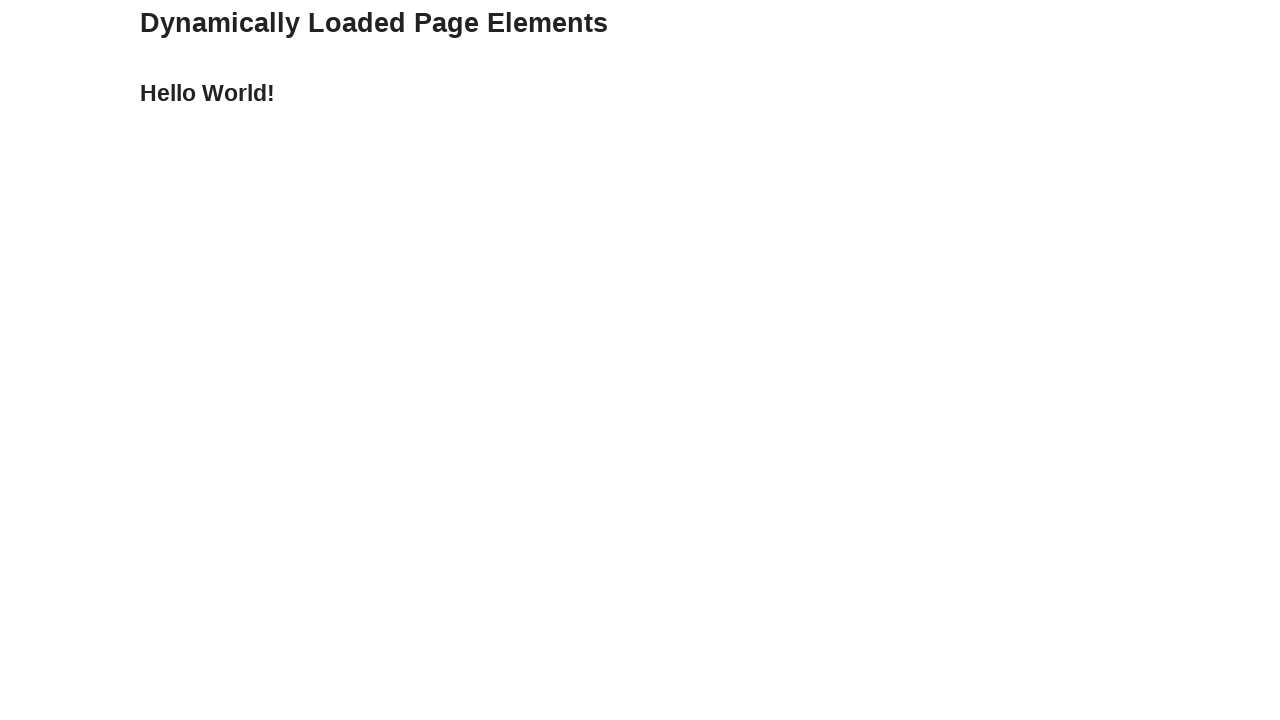

Verified that 'Hello World!' text appeared after dynamic loading
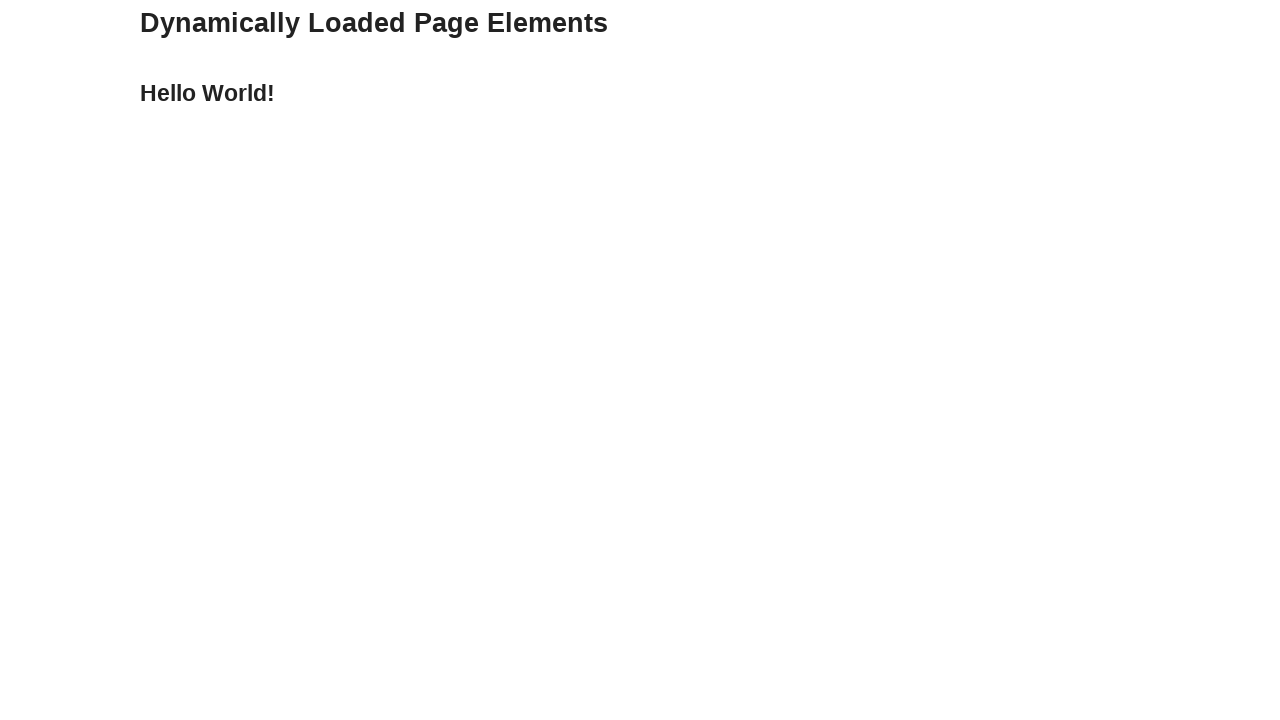

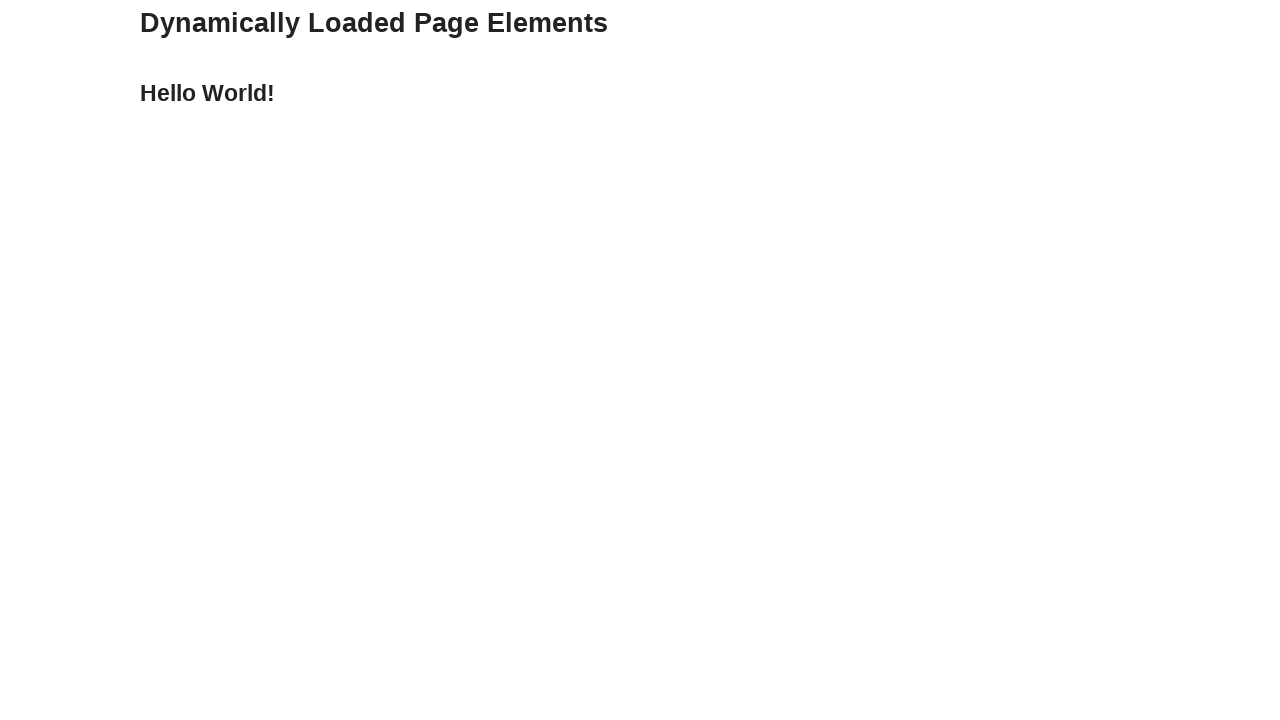